Tests clearing the search input by filling it with text, then clicking the clear button and verifying the input is empty

Starting URL: https://playwright.dev

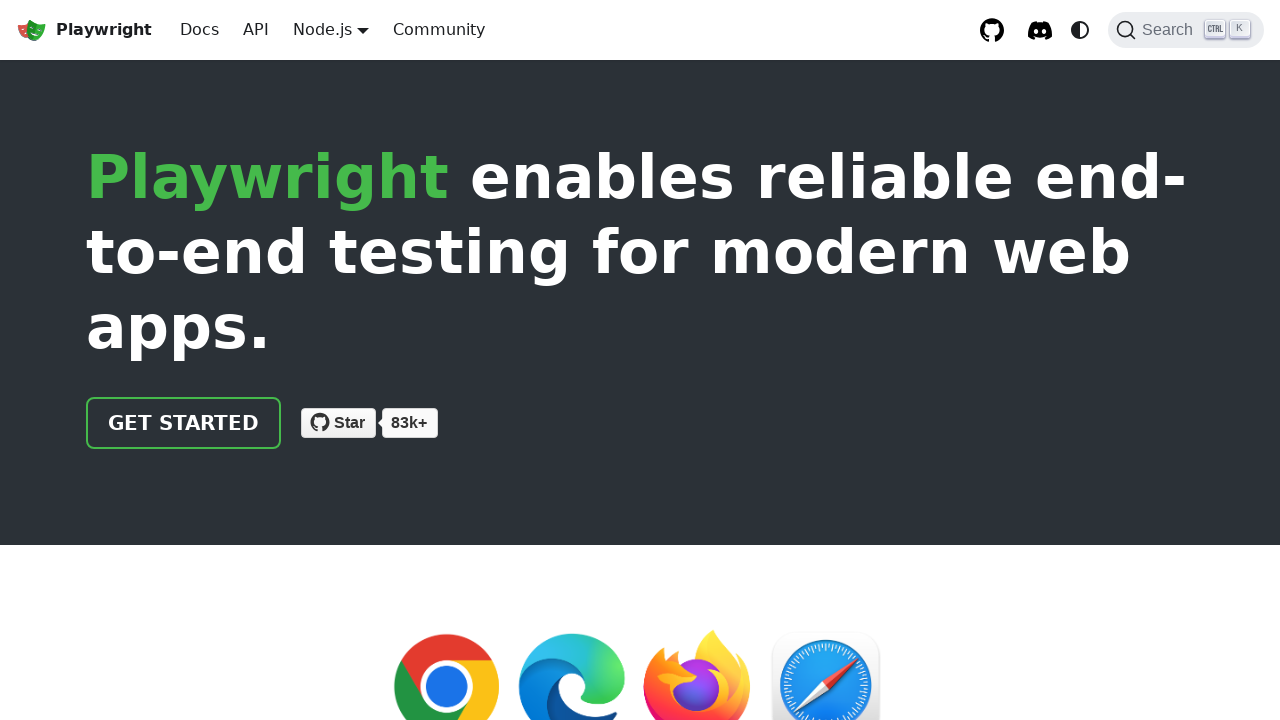

Clicked Search button to open search dialog at (1186, 30) on internal:role=button[name="Search"i]
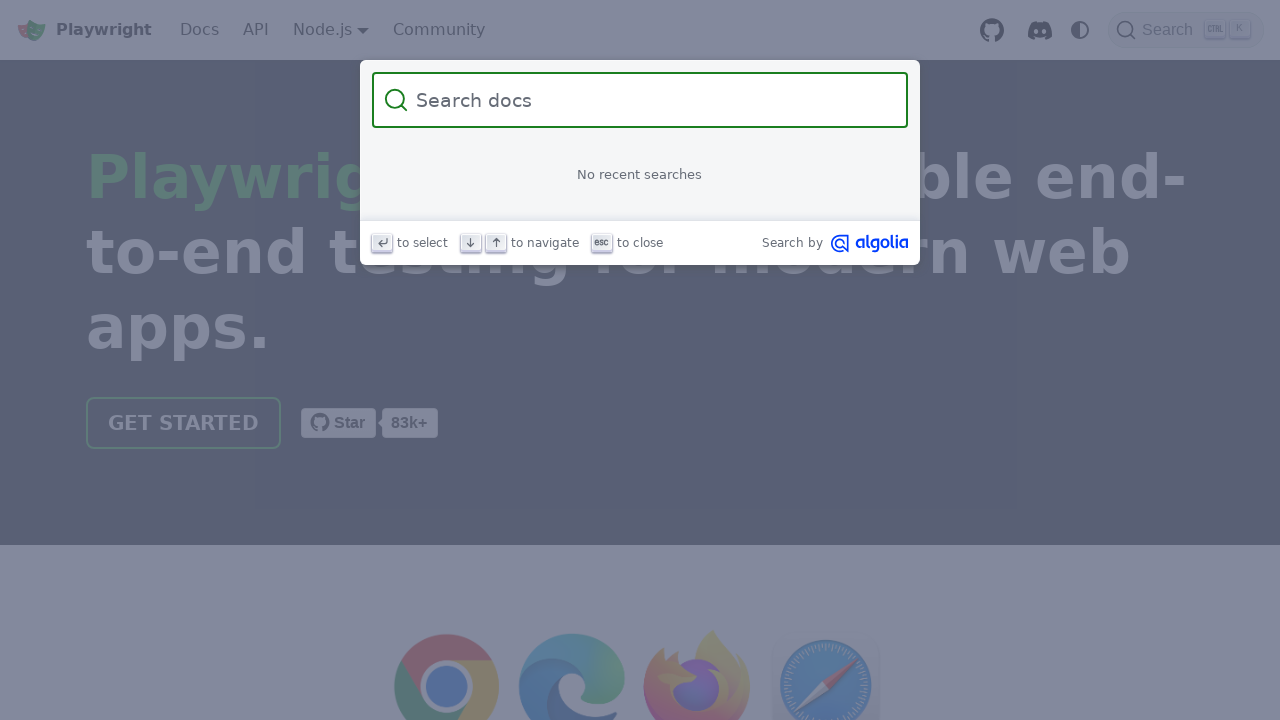

Clicked on search input field at (652, 100) on internal:attr=[placeholder="Search Docs"i]
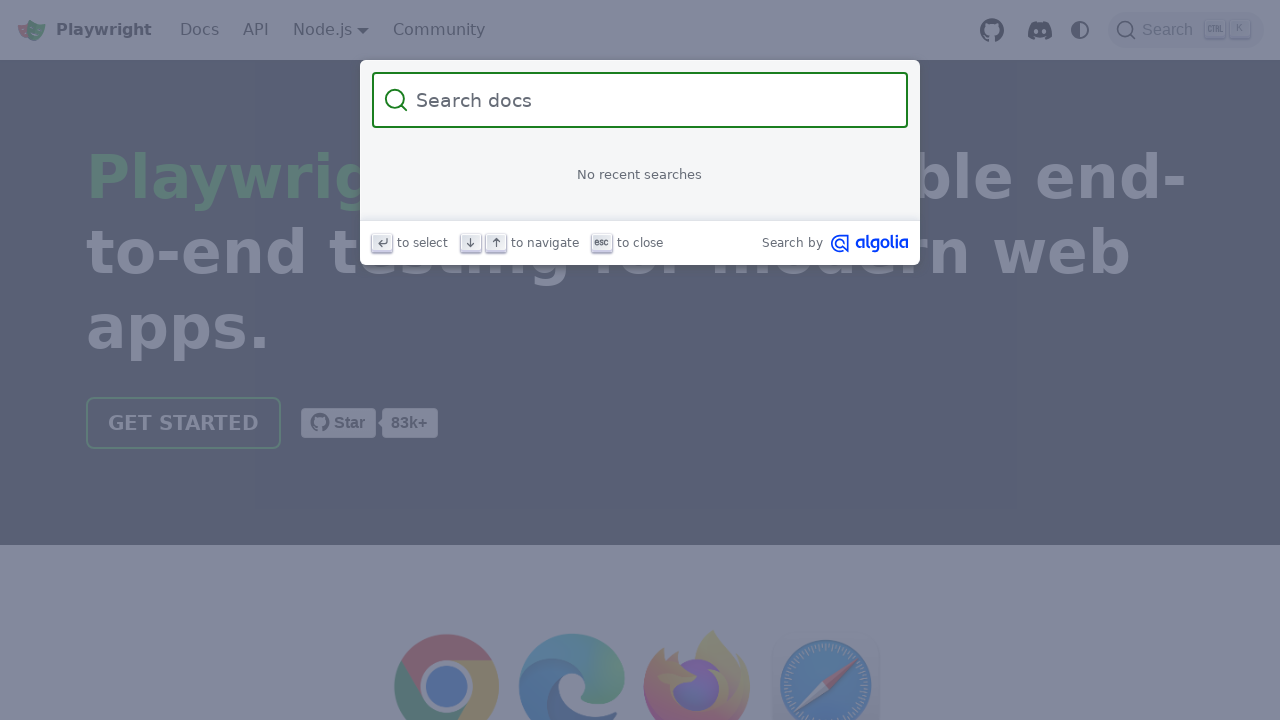

Filled search input with 'somerandomtext' on internal:attr=[placeholder="Search Docs"i]
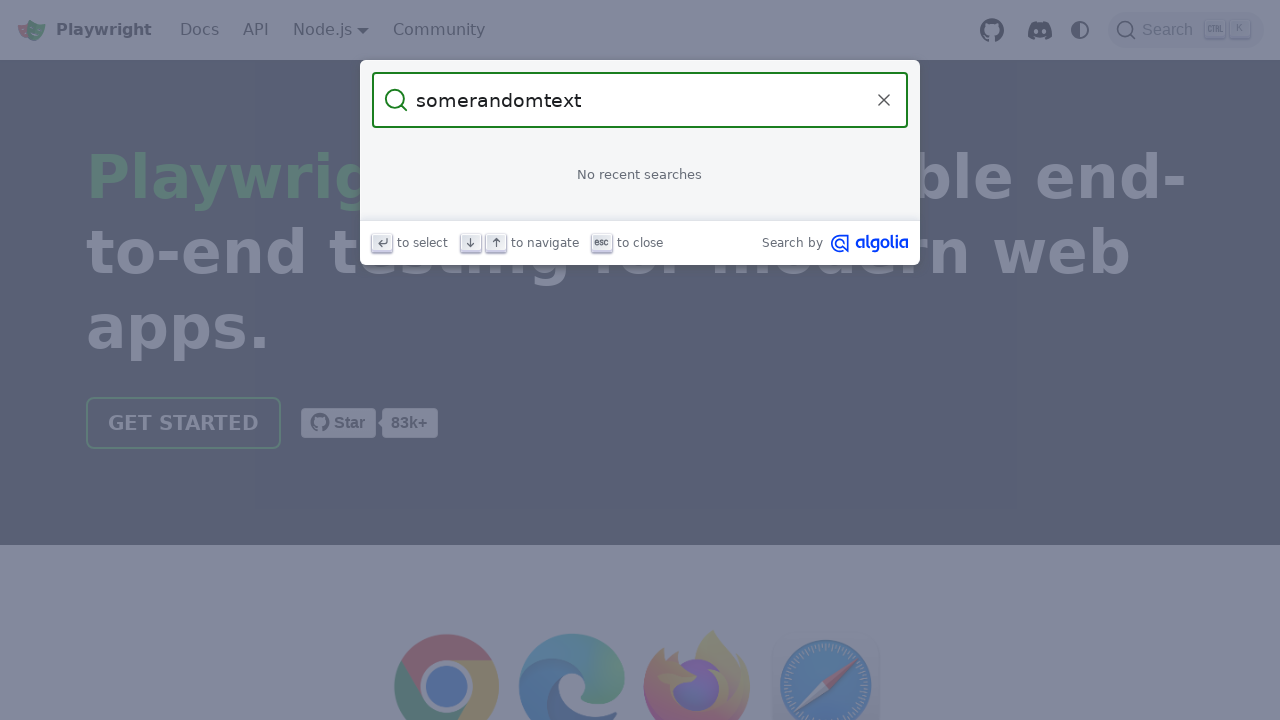

Clicked clear button to clear search input at (884, 100) on internal:role=button[name="Clear the query"i]
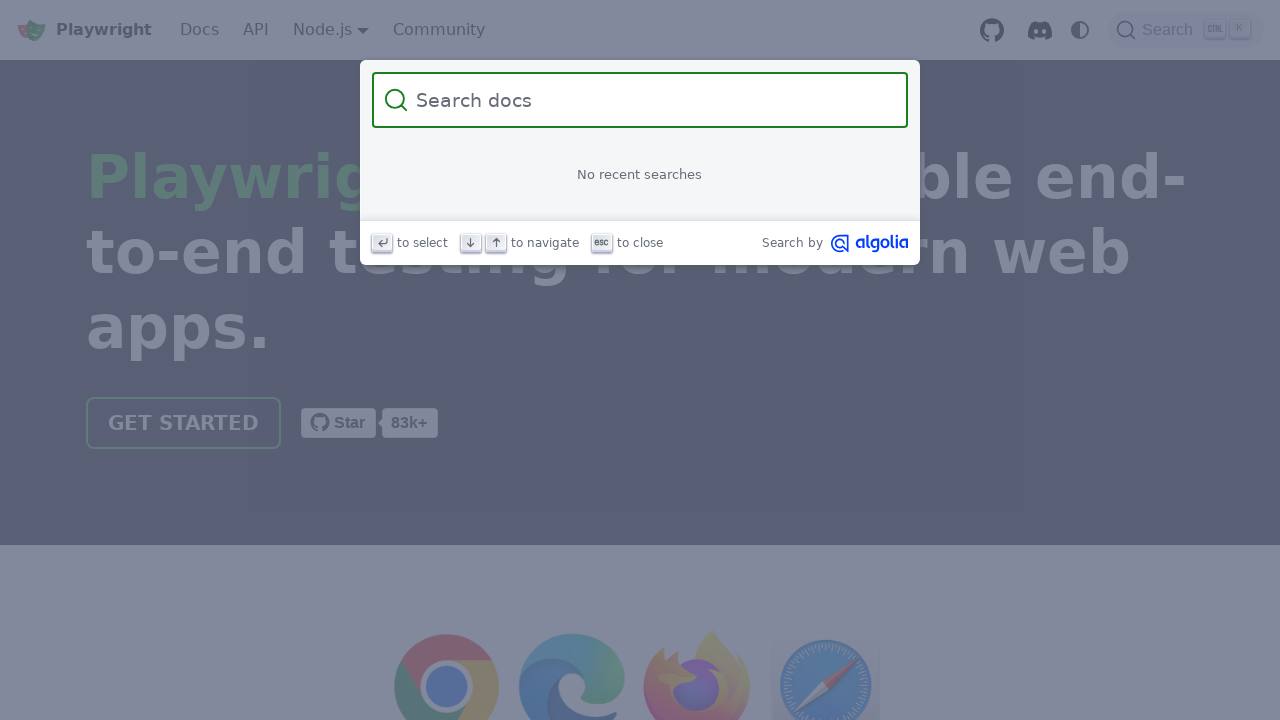

Waited 500ms for clear action to complete
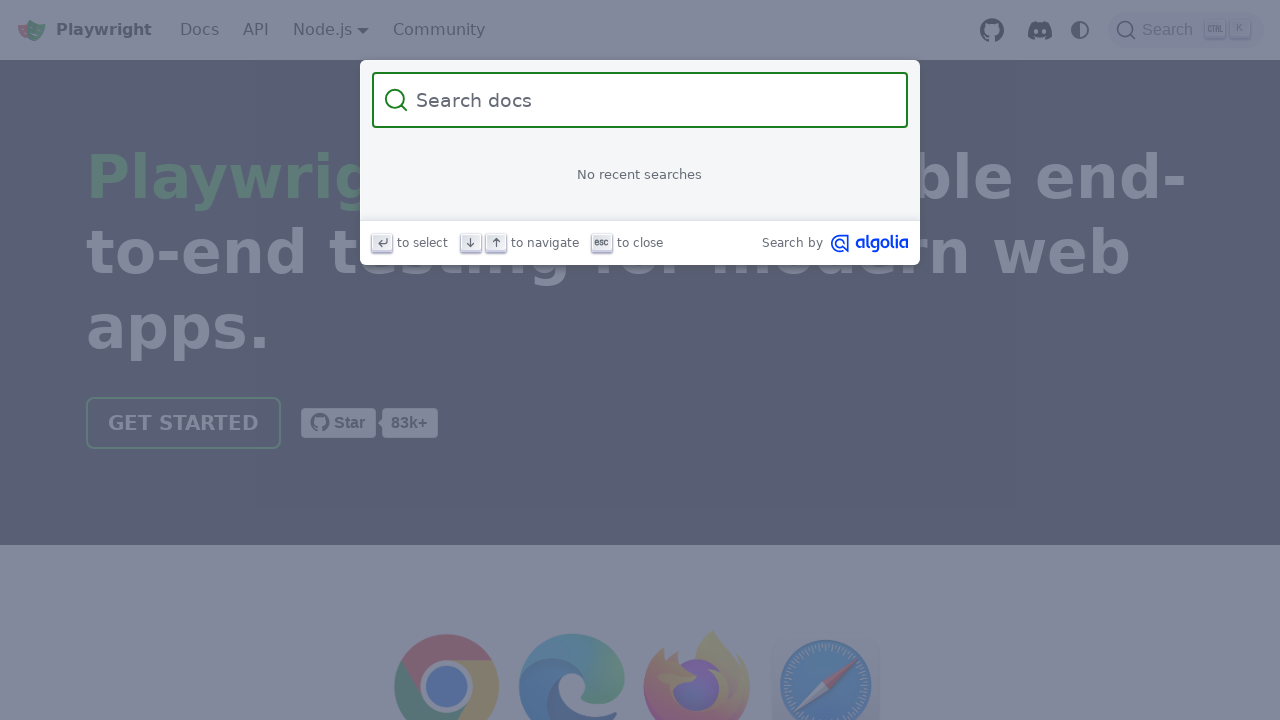

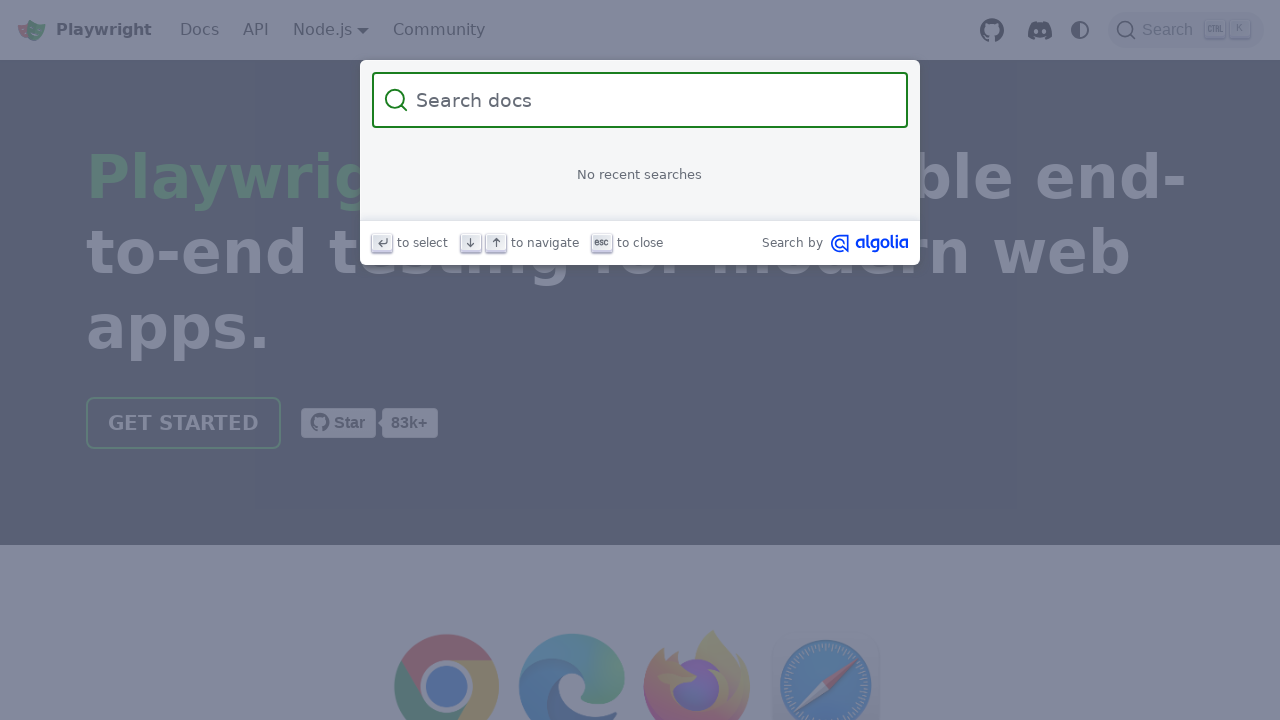